Opens the Next UK retail website and verifies the page loads

Starting URL: https://next.co.uk/

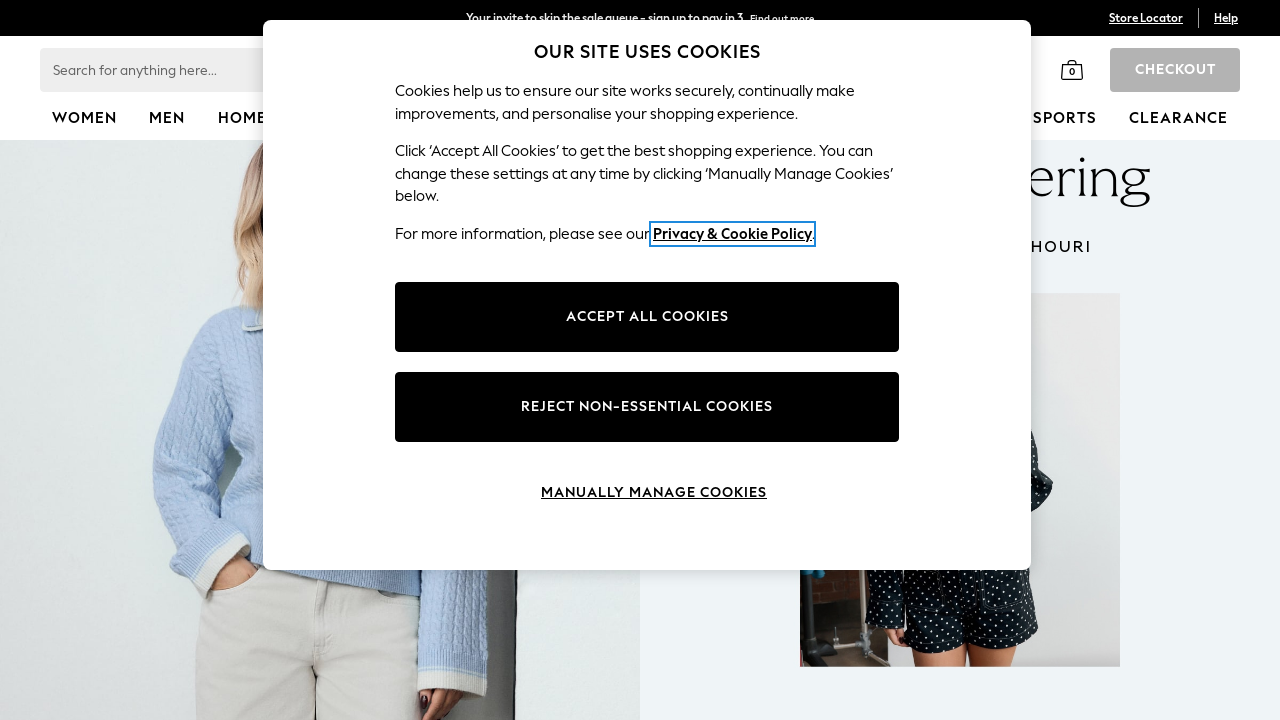

Waited for Next UK page to load (domcontentloaded)
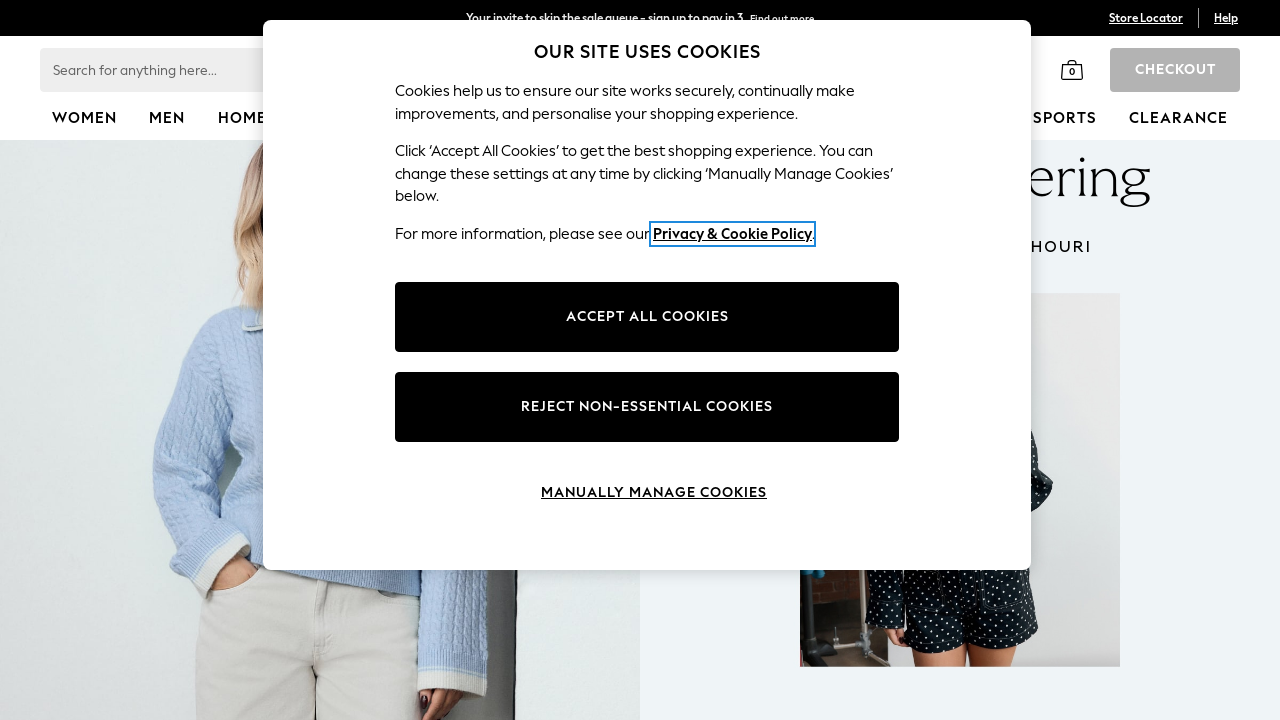

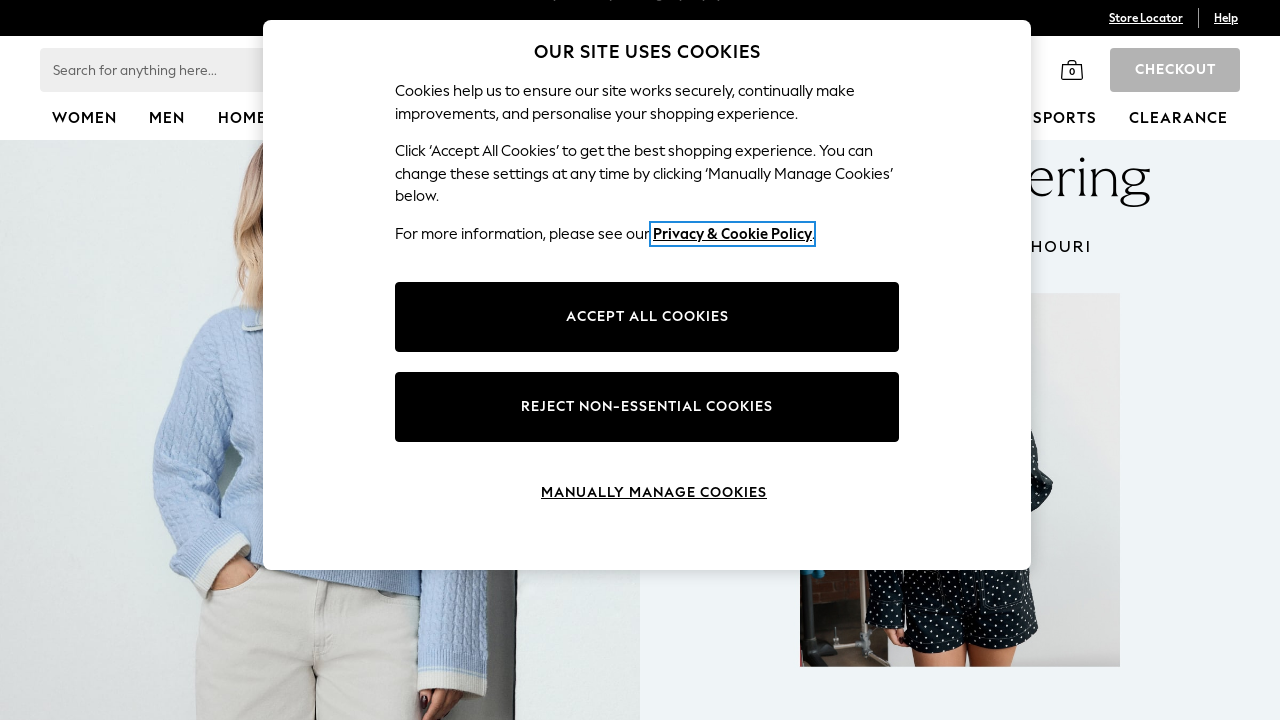